Tests drag and drop functionality by dragging an image element and dropping it into a target box

Starting URL: https://formy-project.herokuapp.com/dragdrop

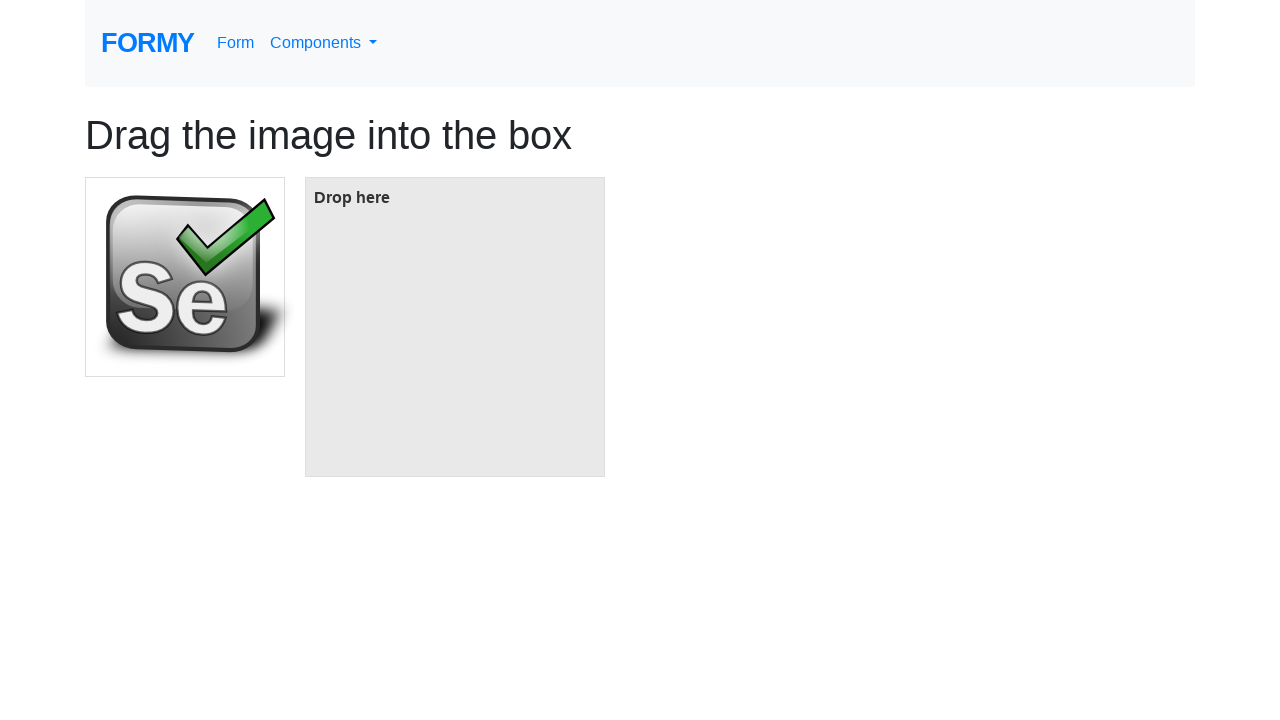

Located the image element to drag
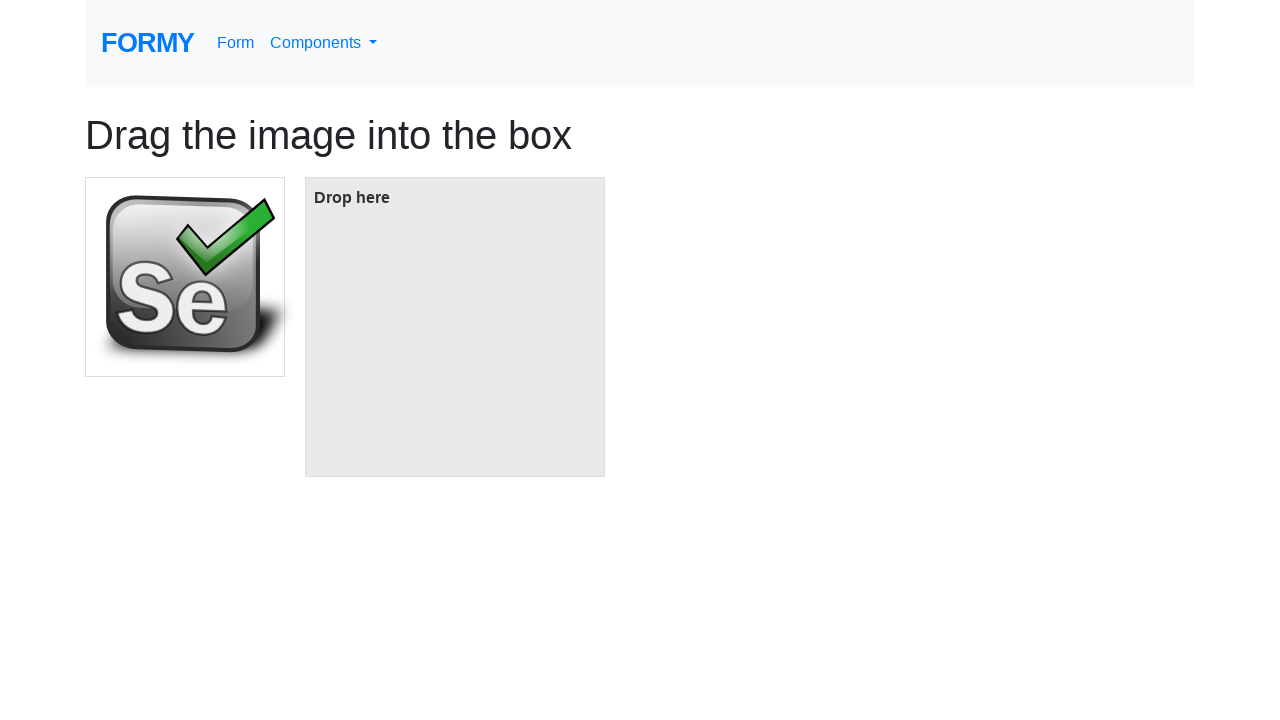

Located the target box element
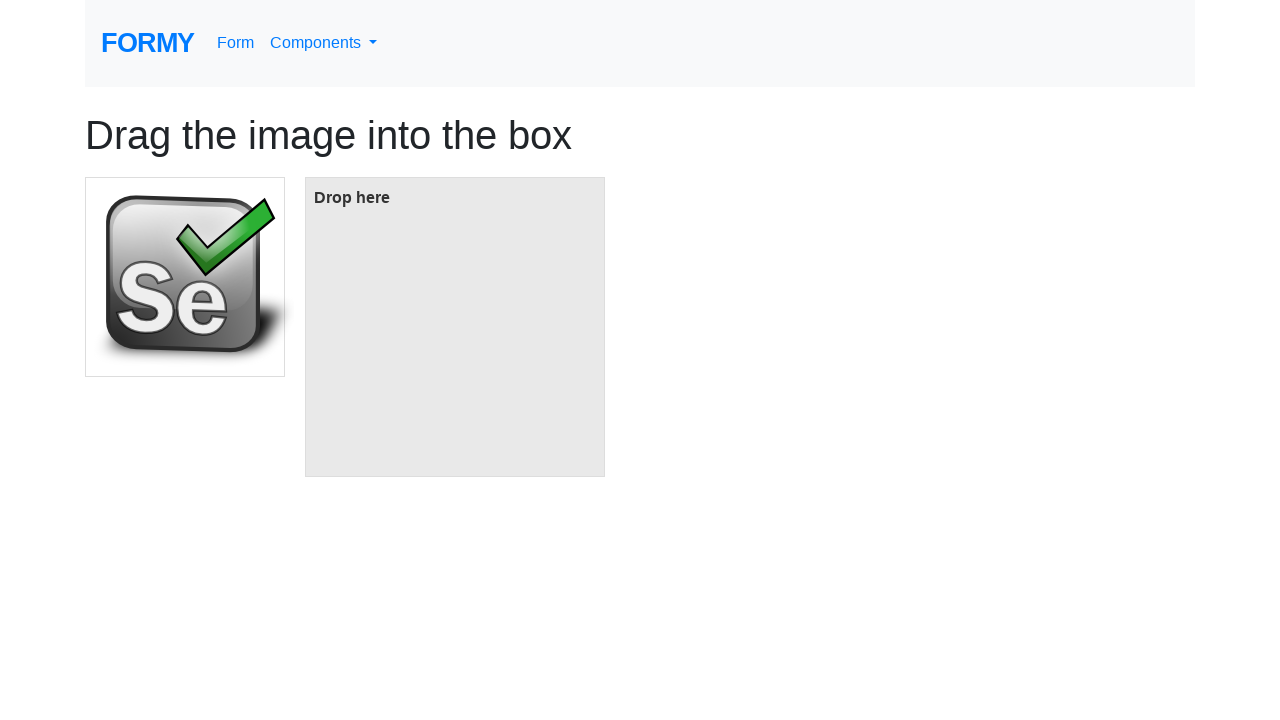

Dragged image element and dropped it into the target box at (455, 327)
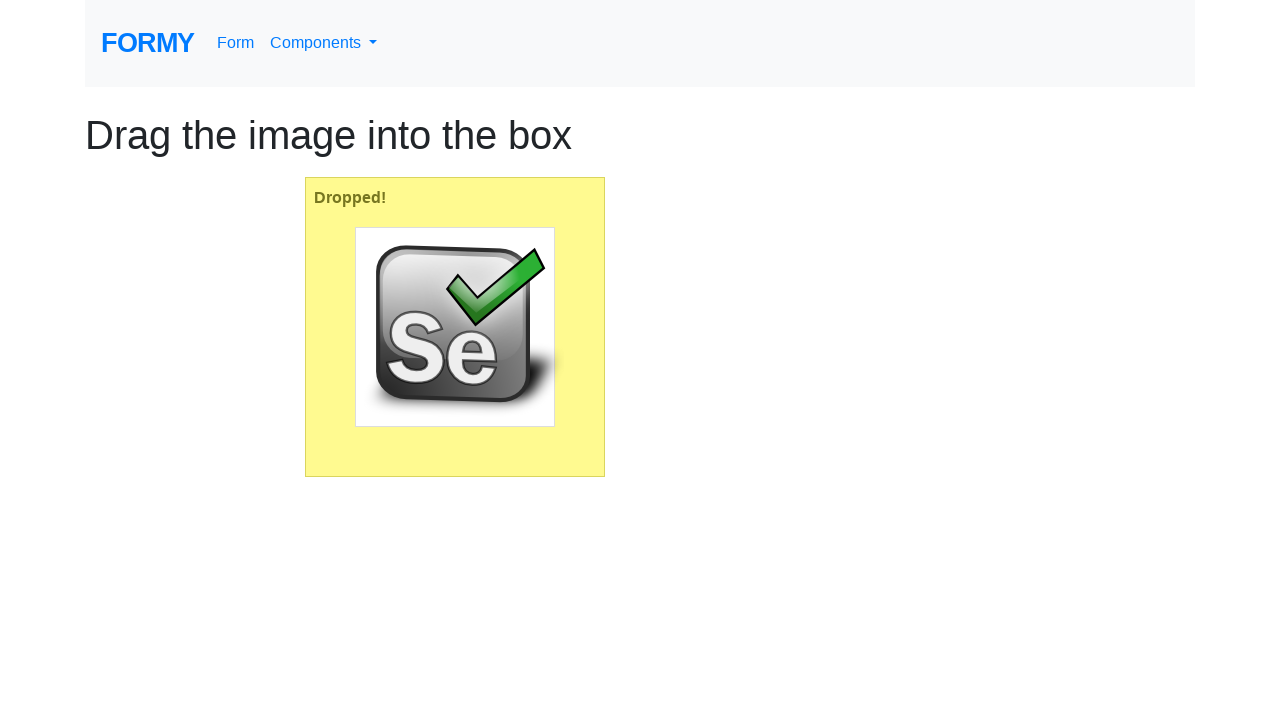

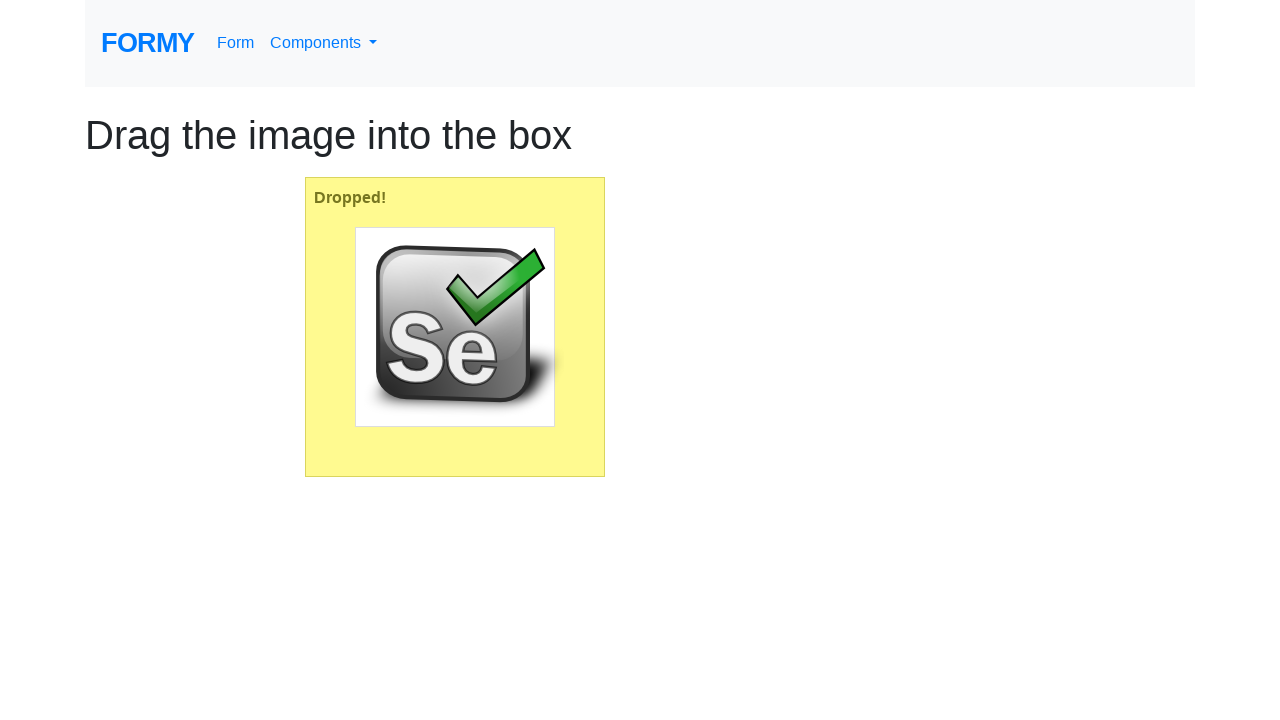